Tests form validation on the Open Account page by navigating to Bank Manager section, clicking Open Account, and attempting to submit without selecting required fields, then verifying the validation message appears.

Starting URL: https://www.globalsqa.com/angularJs-protractor/BankingProject/

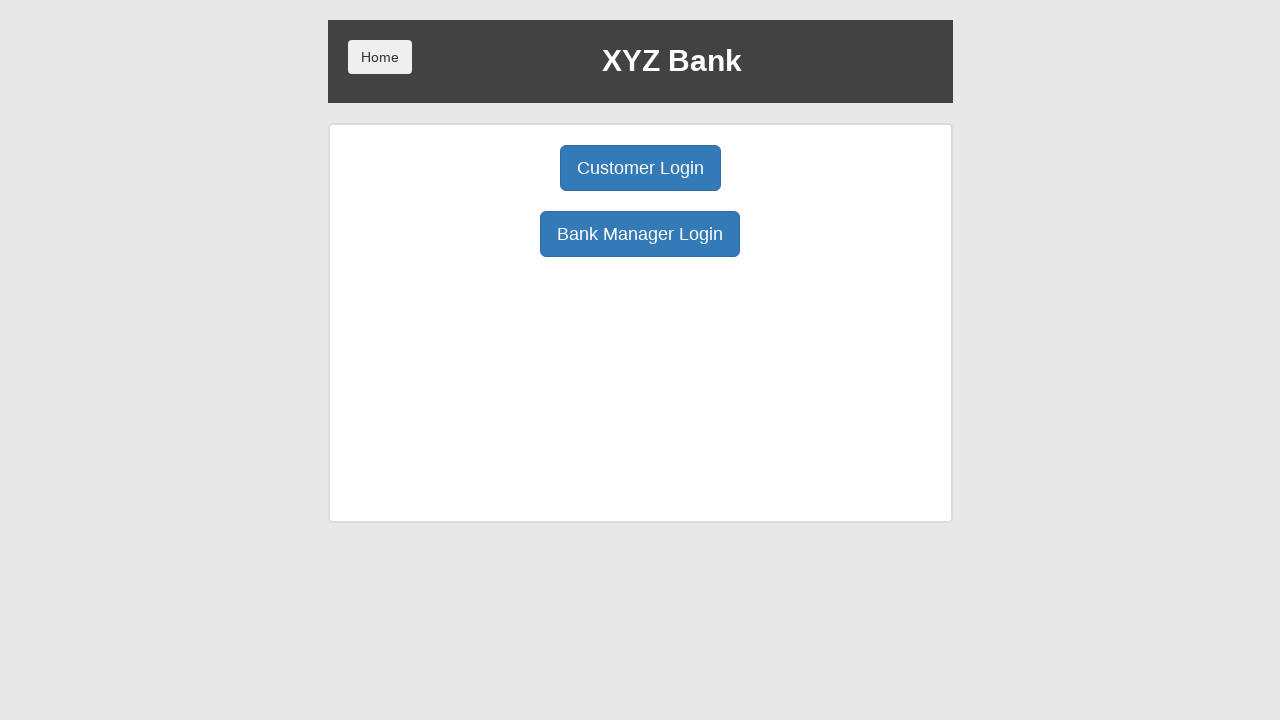

Clicked Bank Manager Login button at (640, 234) on button[ng-click='manager()']
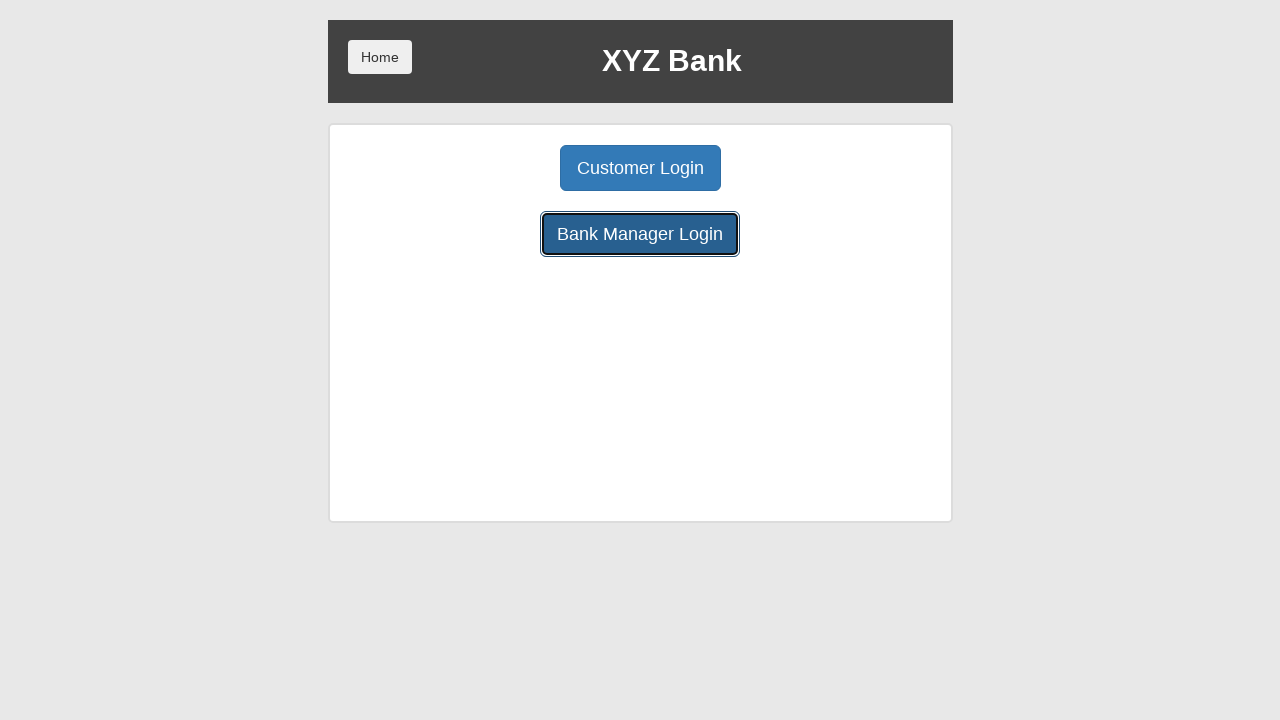

Clicked Open Account tab at (654, 168) on button[ng-click='openAccount()']
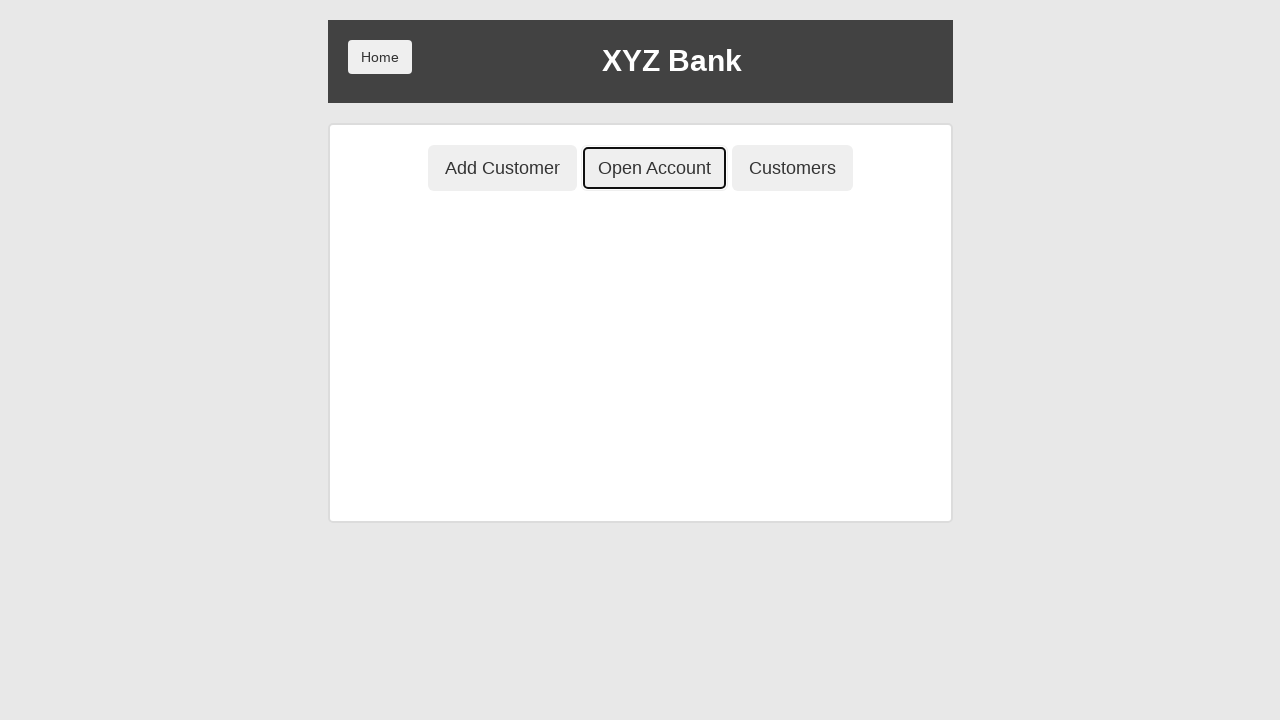

Clicked submit button without selecting required fields at (383, 372) on button[type='submit']
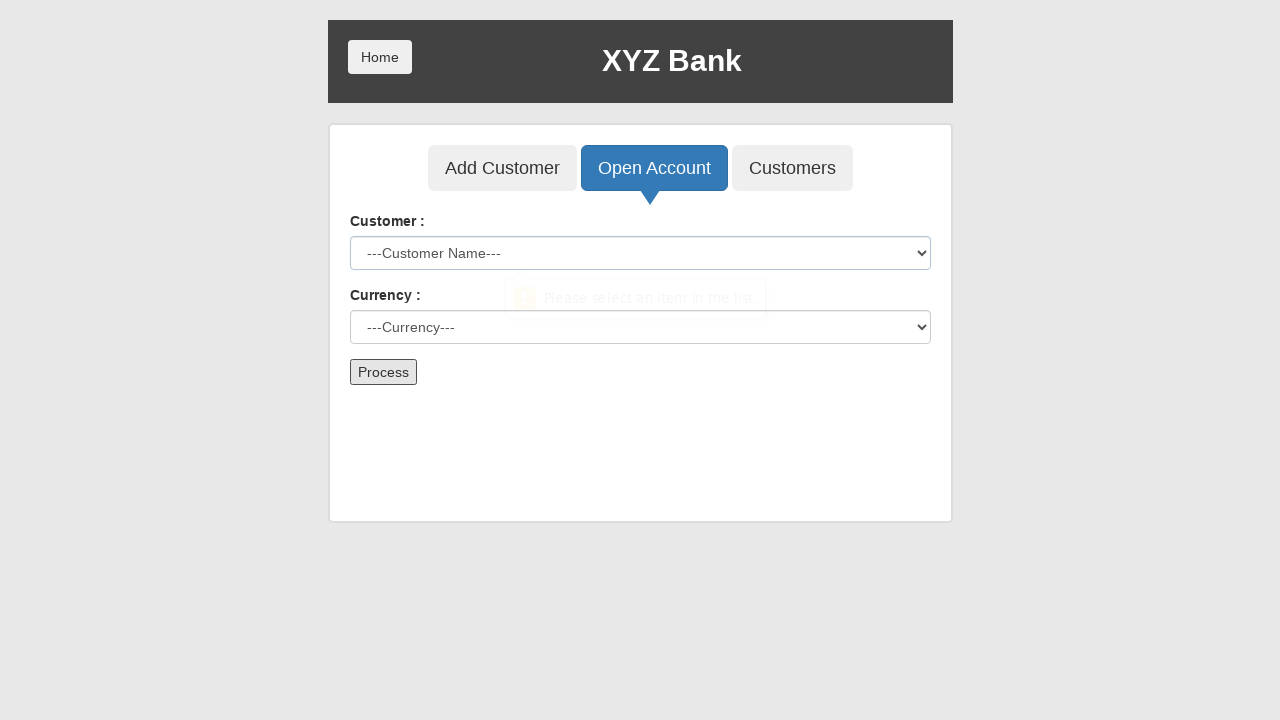

Located customer select field
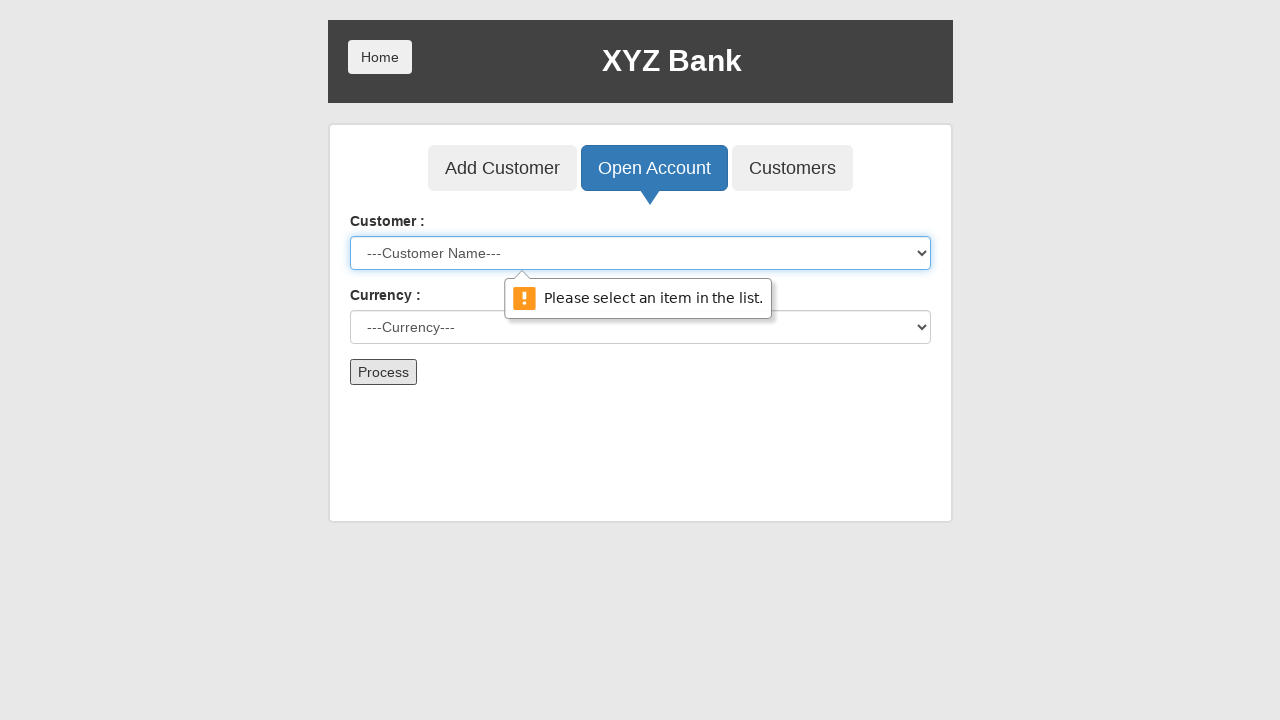

Retrieved validation message from customer select field
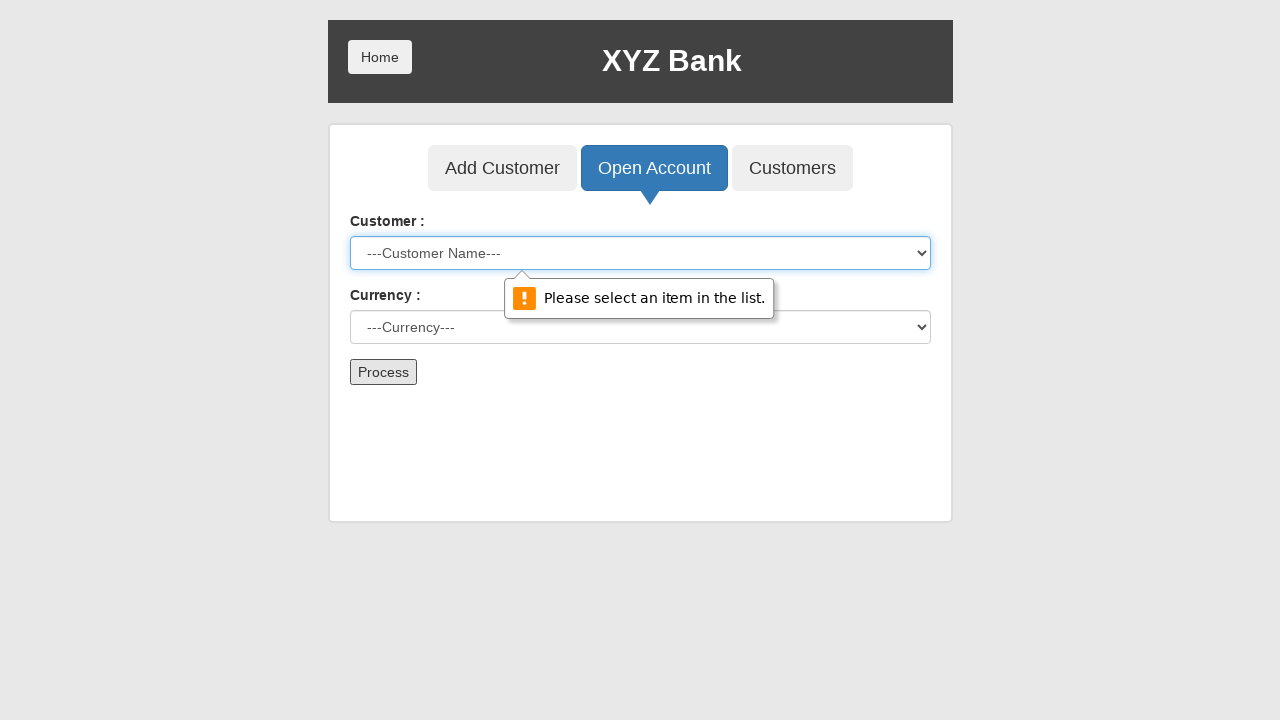

Verified validation message matches expected text: 'Please select an item in the list.'
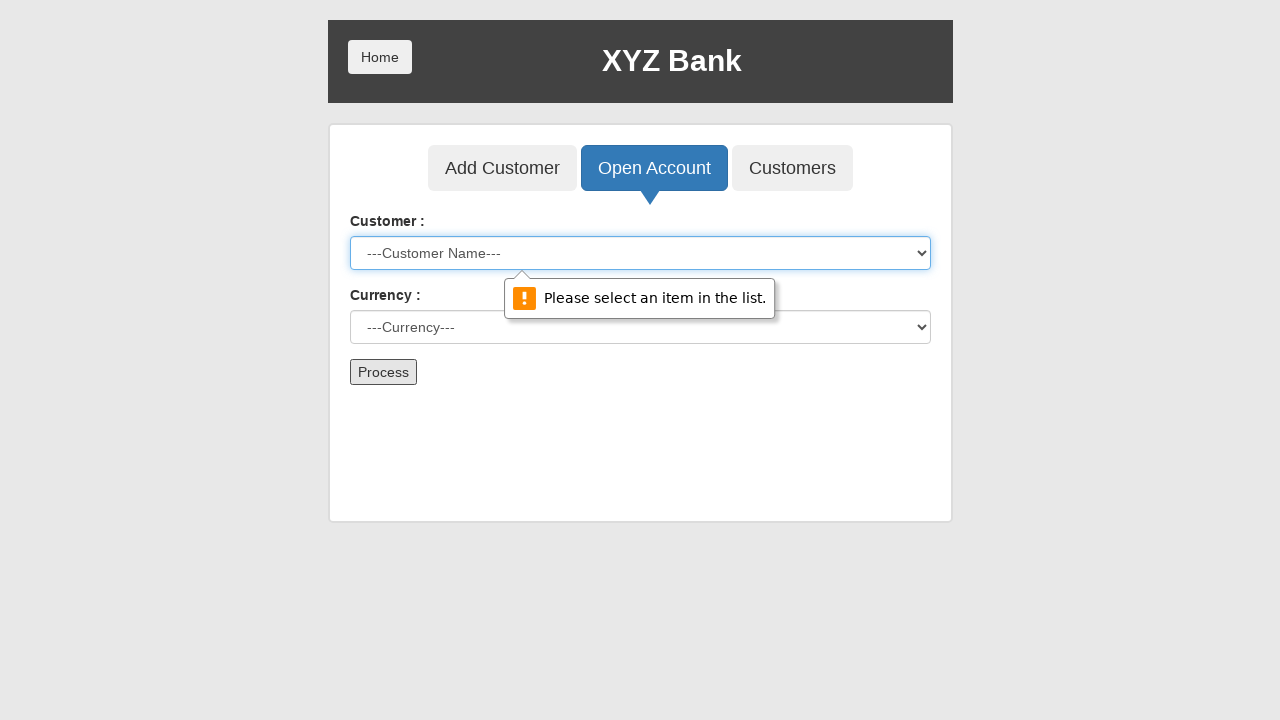

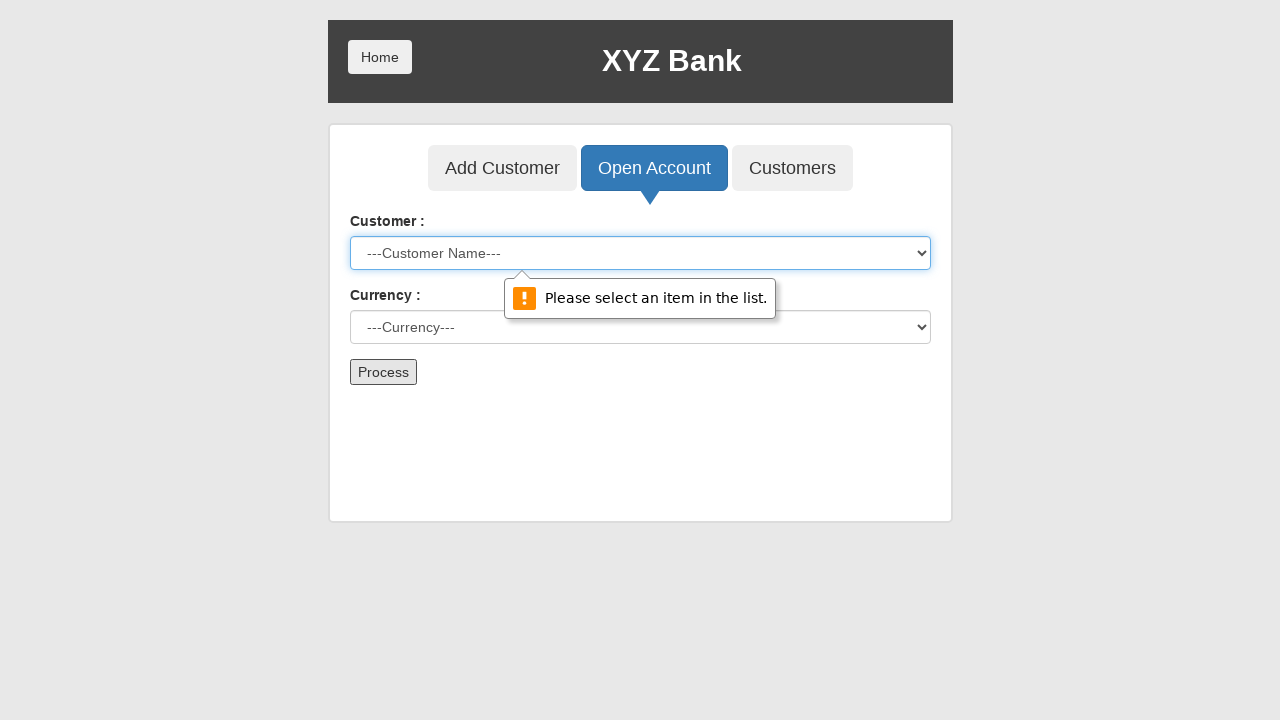